Tests the complete user registration flow including account creation, verification of logged-in state, account deletion, and verification that deleted accounts cannot log in

Starting URL: https://www.automationexercise.com/login

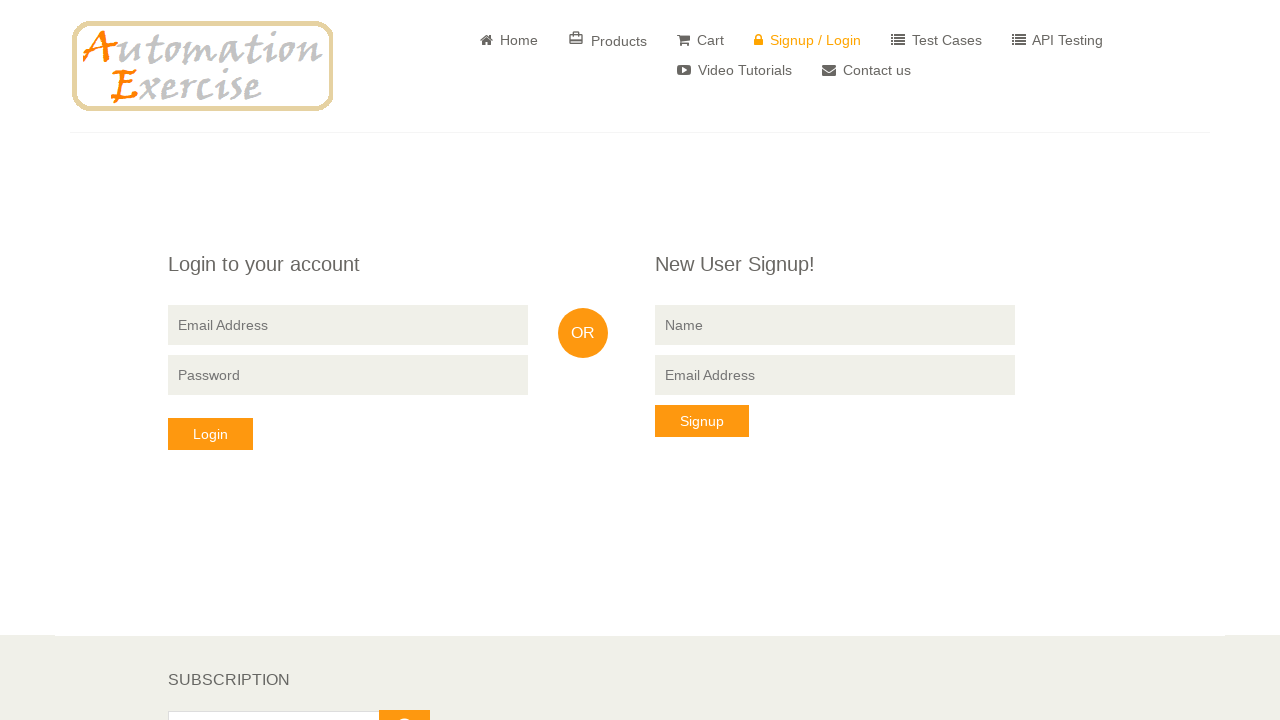

Generated random number for unique user data
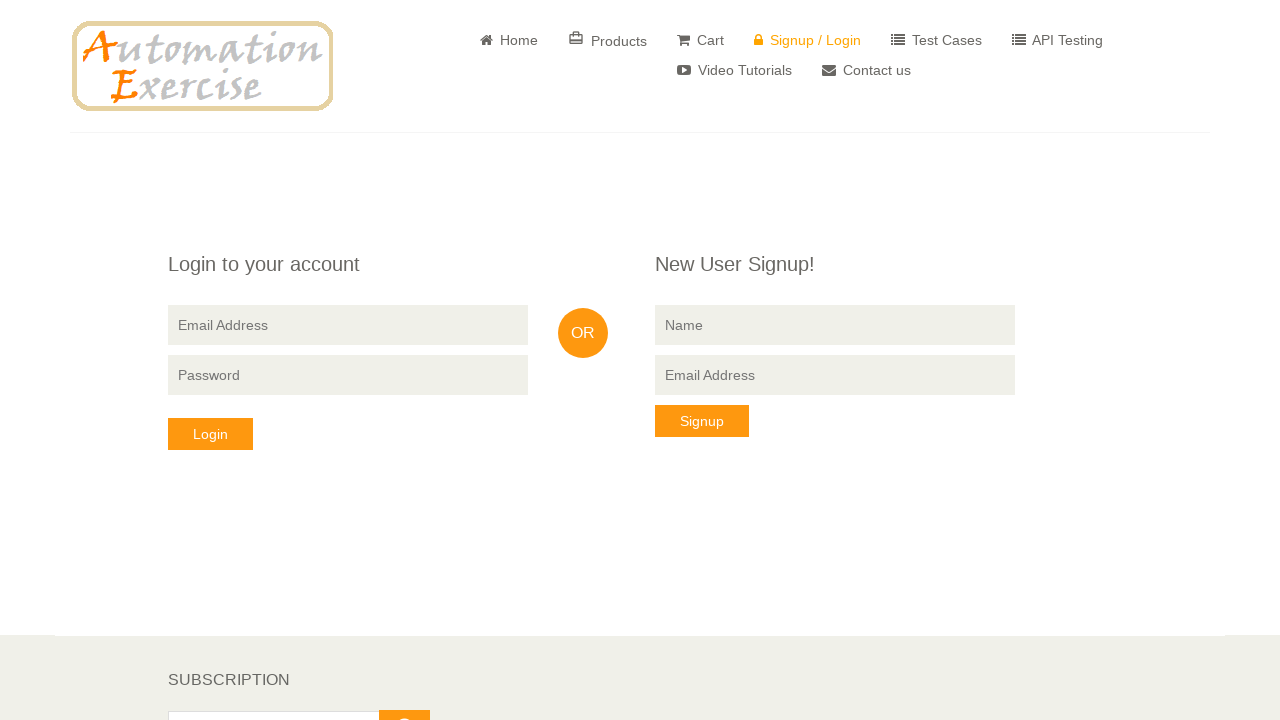

Created user credentials with email and password
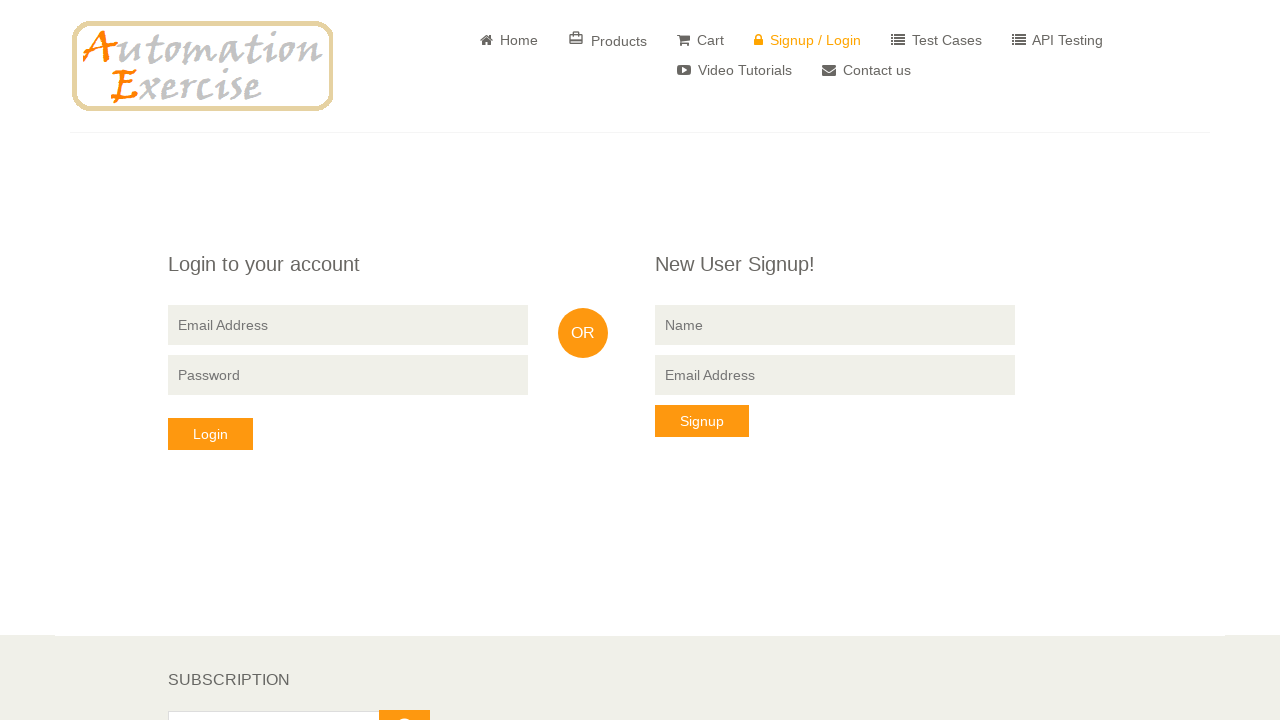

Filled signup form name field with 'User' on input[name="name"]
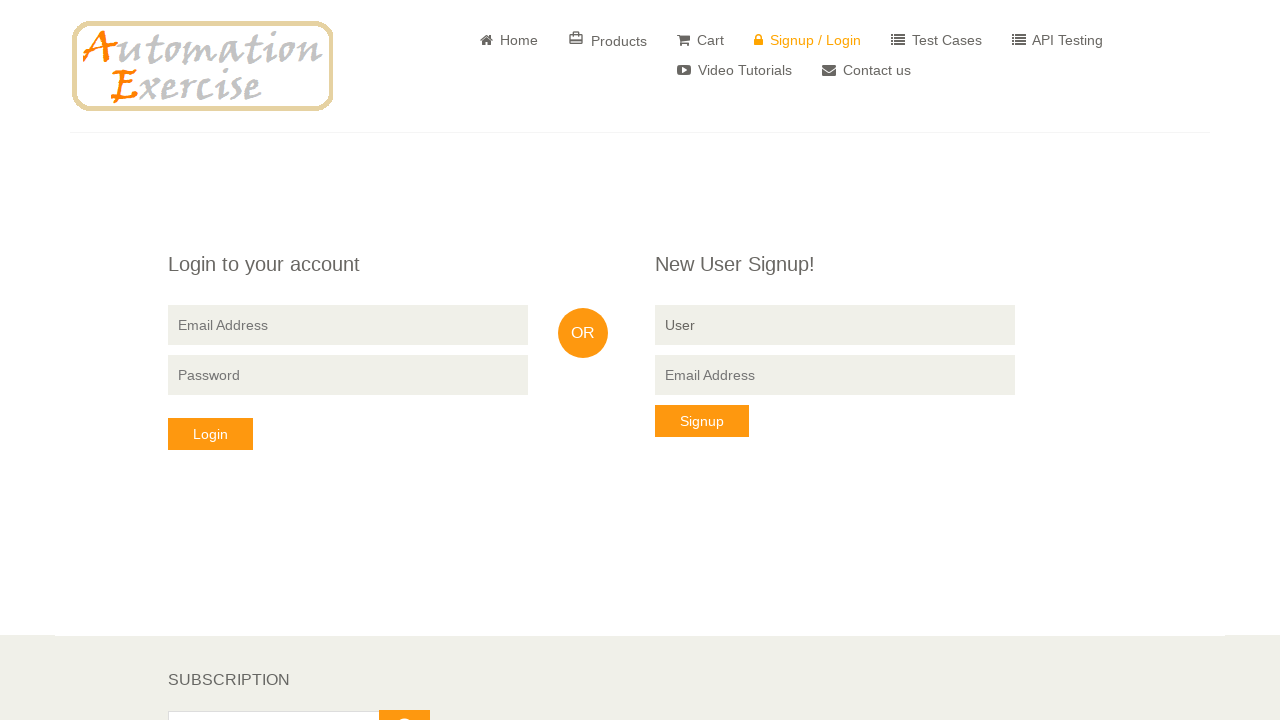

Filled signup form email field with 'user_9351@gmail.com' on .signup-form input[name="email"]
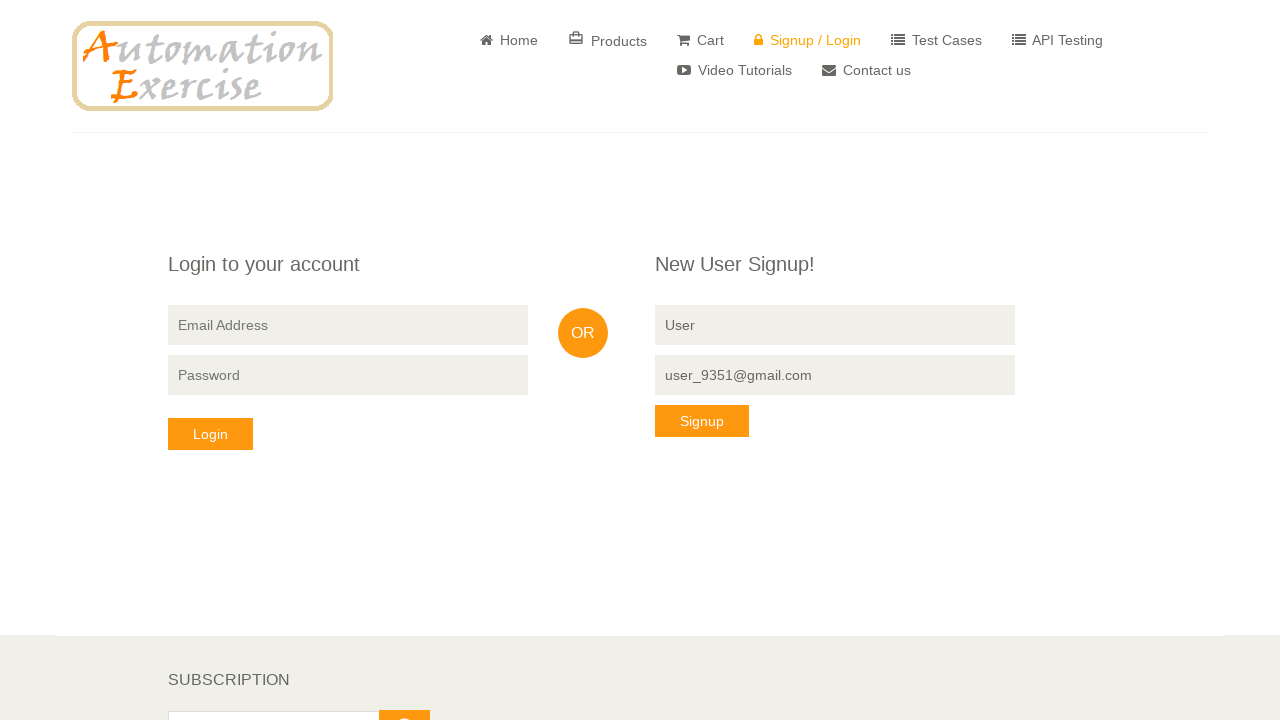

Clicked signup form submit button at (702, 421) on .signup-form .btn-default
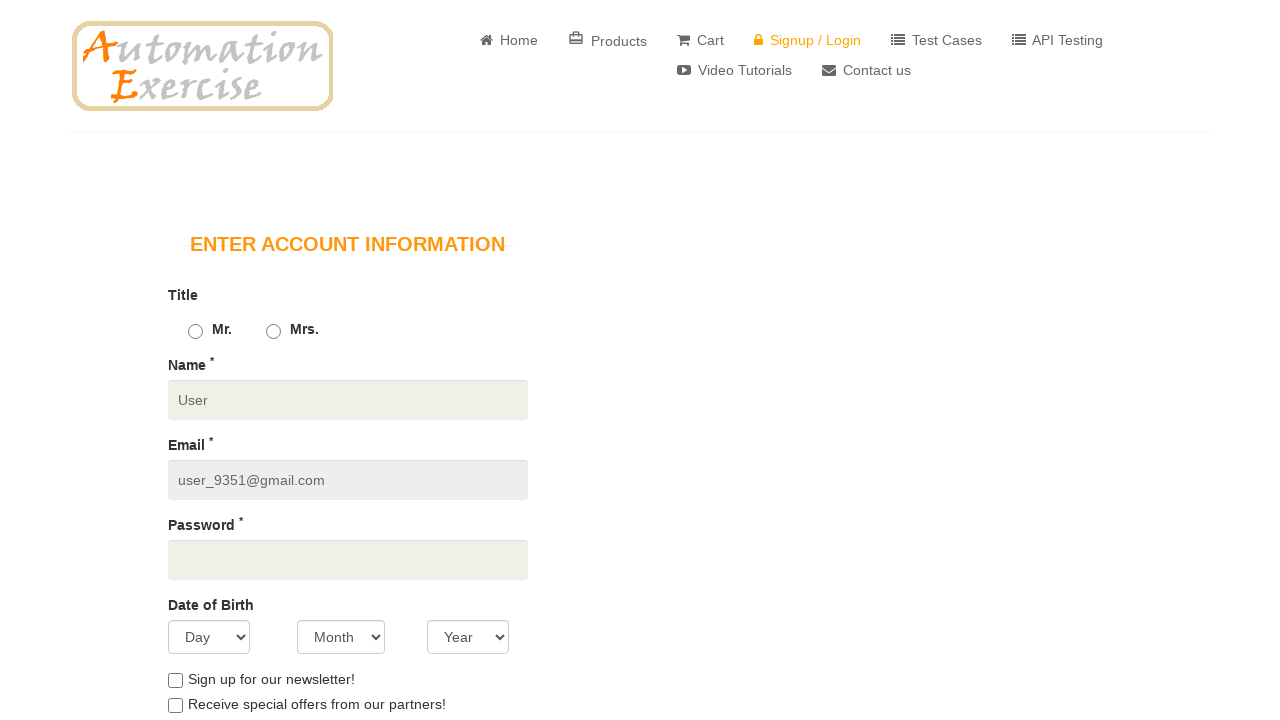

Waited for registration form to load
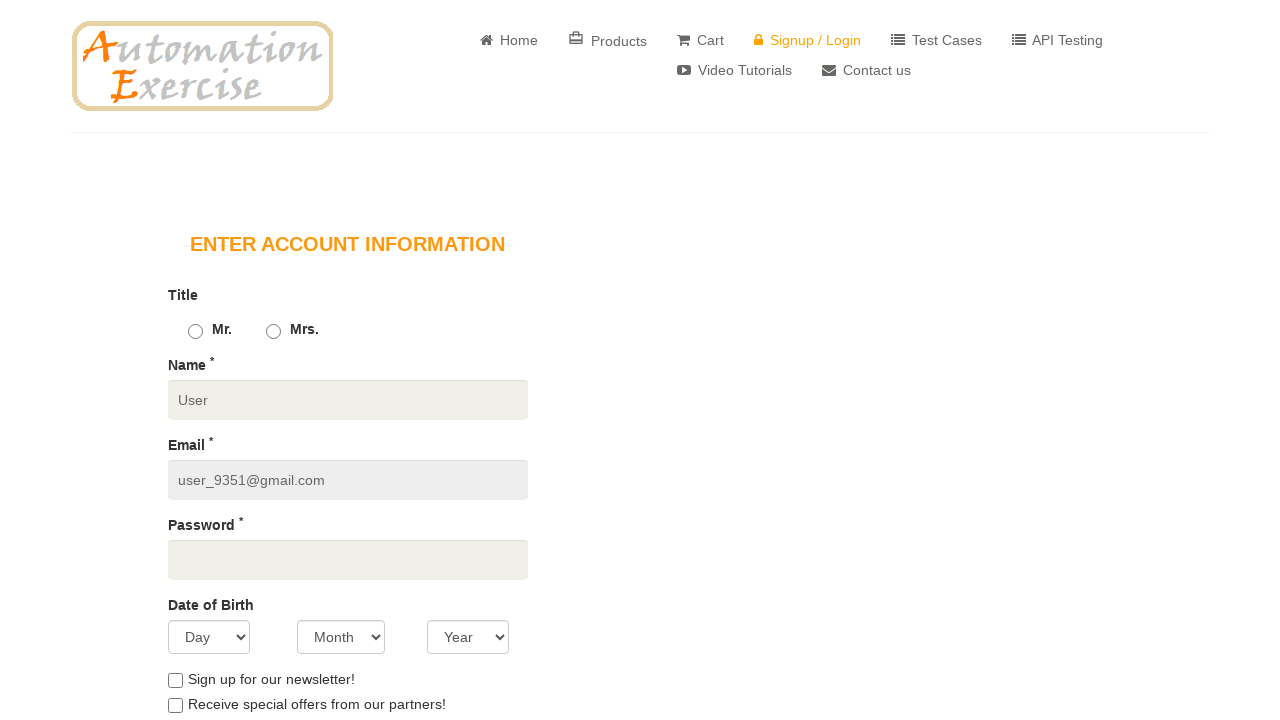

Selected gender radio button using selector '#id_gender2' at (273, 332) on #id_gender2
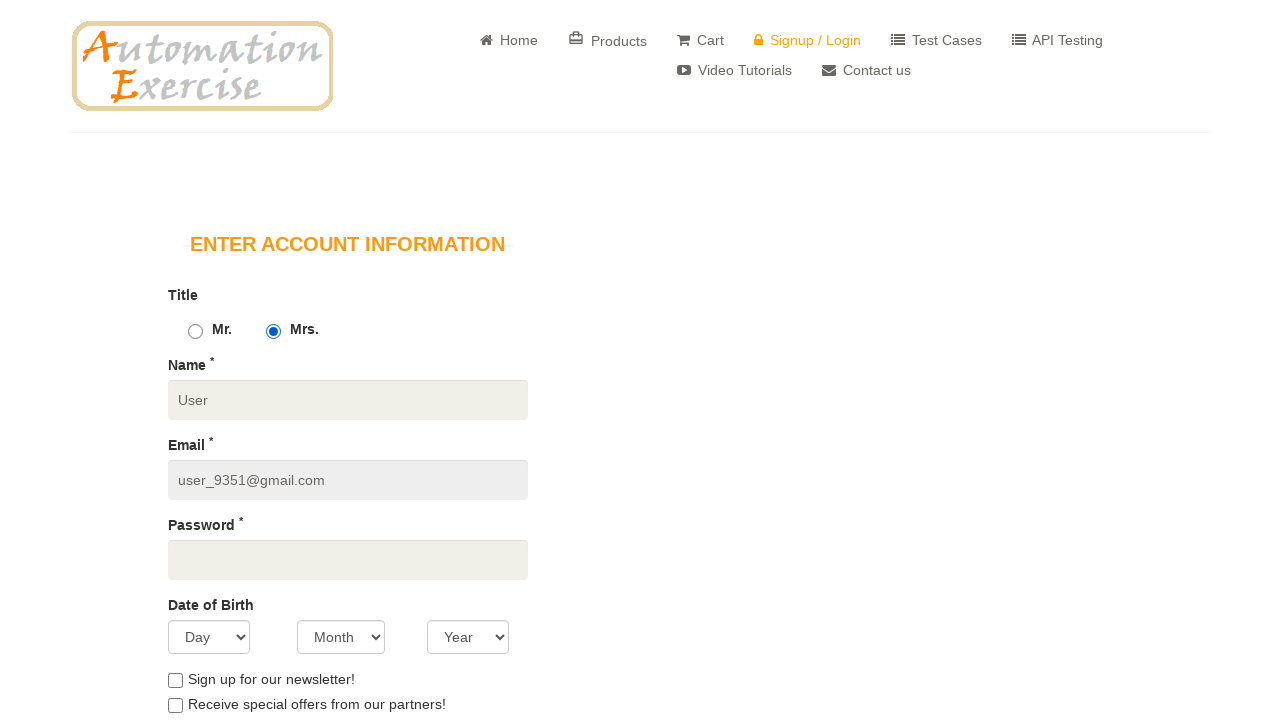

Filled password field in registration form on #password
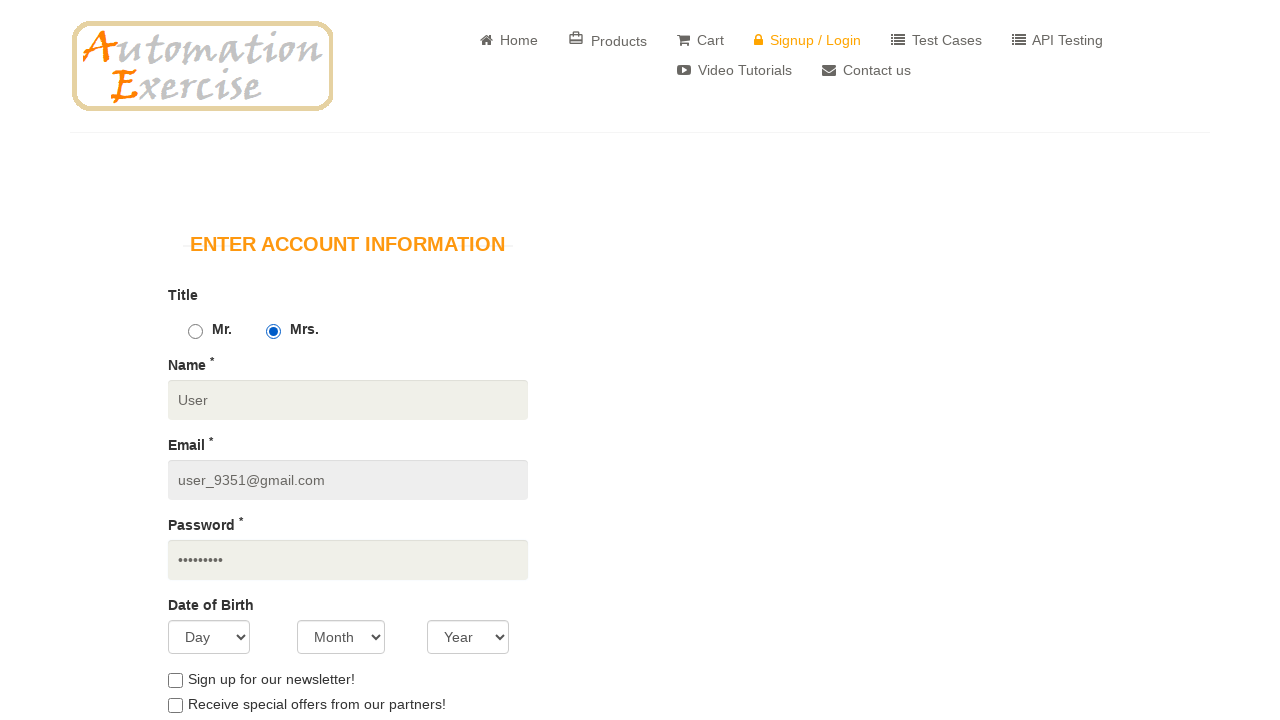

Filled first name field with 'New' on #first_name
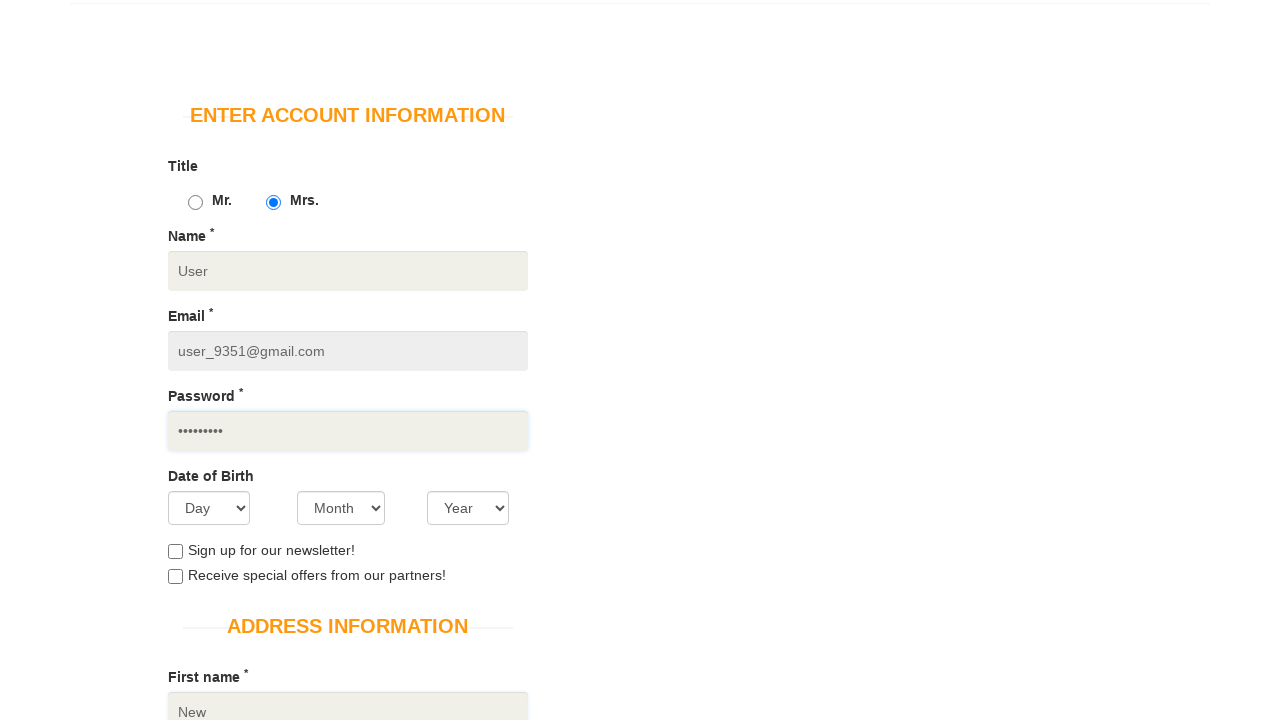

Filled last name field with 'User' on #last_name
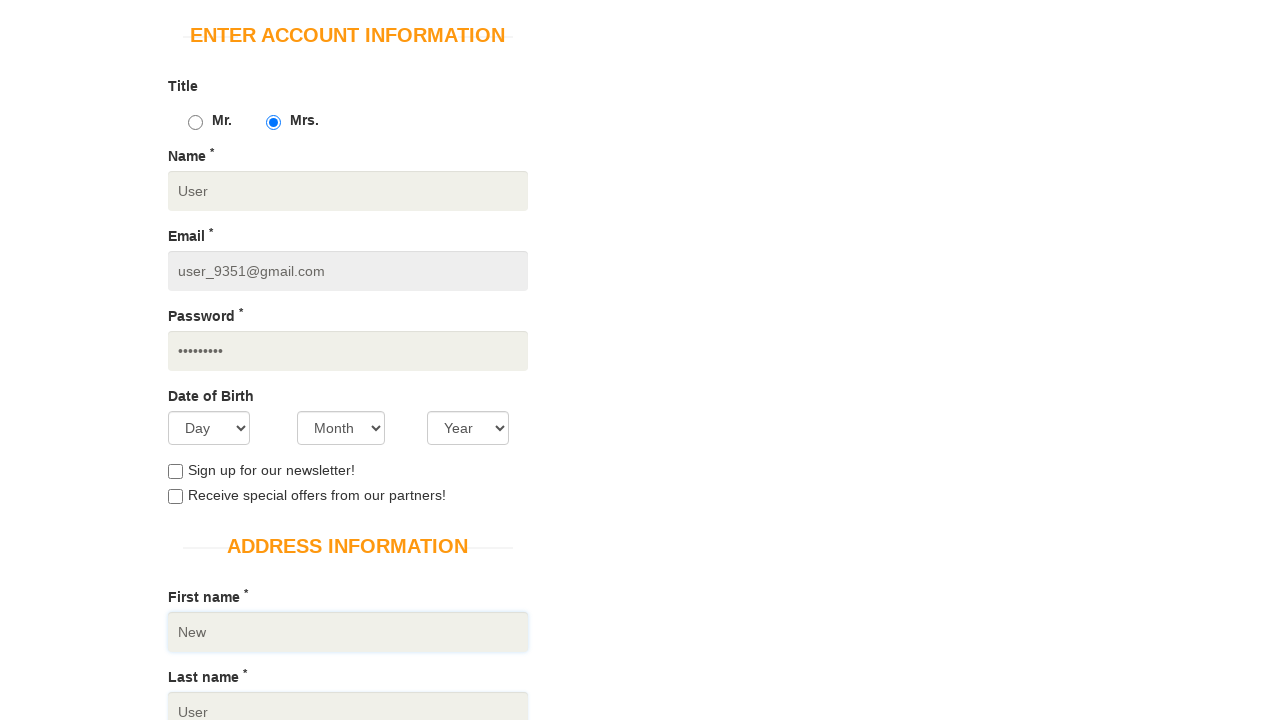

Filled address field with 'Some new user 9351 address' on #address1
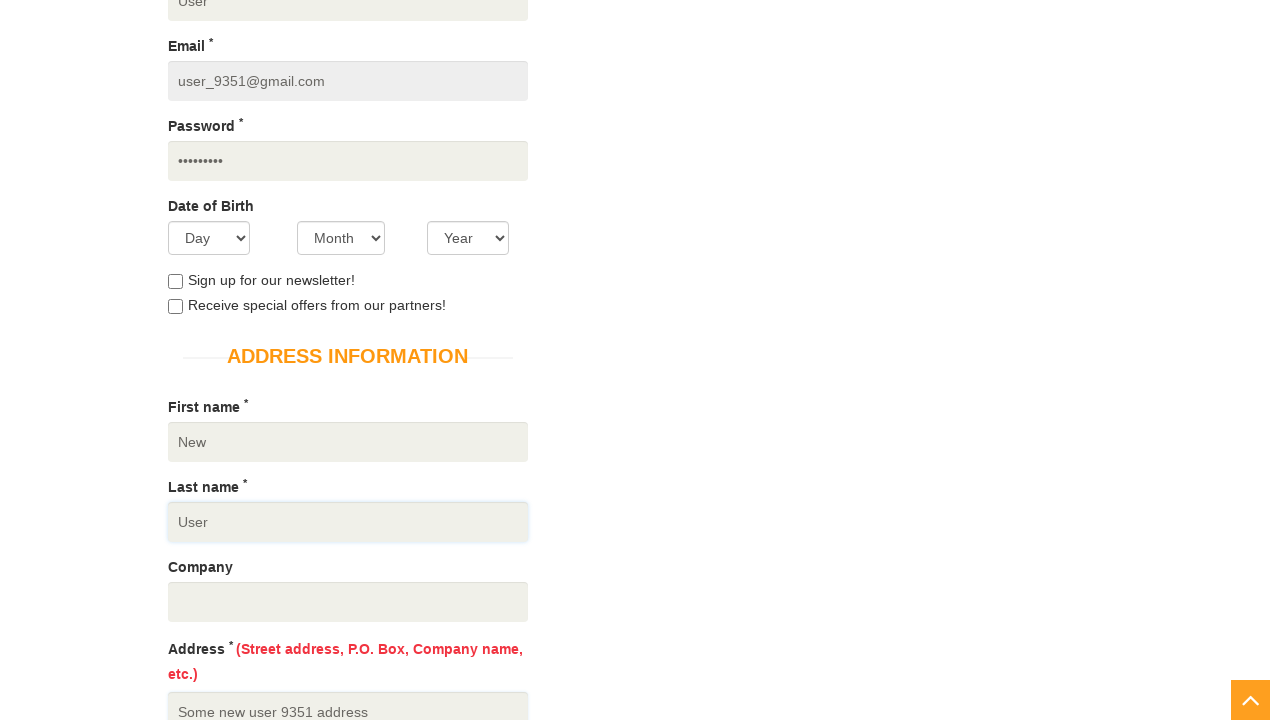

Selected second option from country dropdown on #country
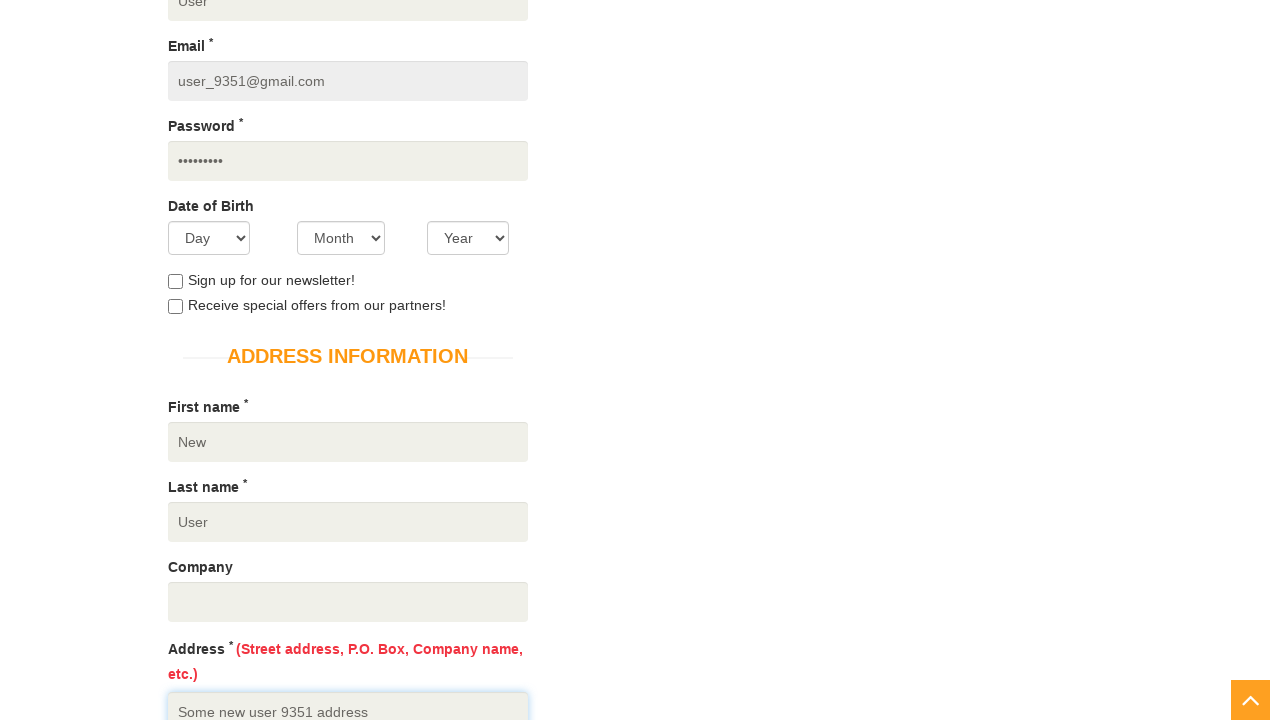

Filled state field with 'New-State' on #state
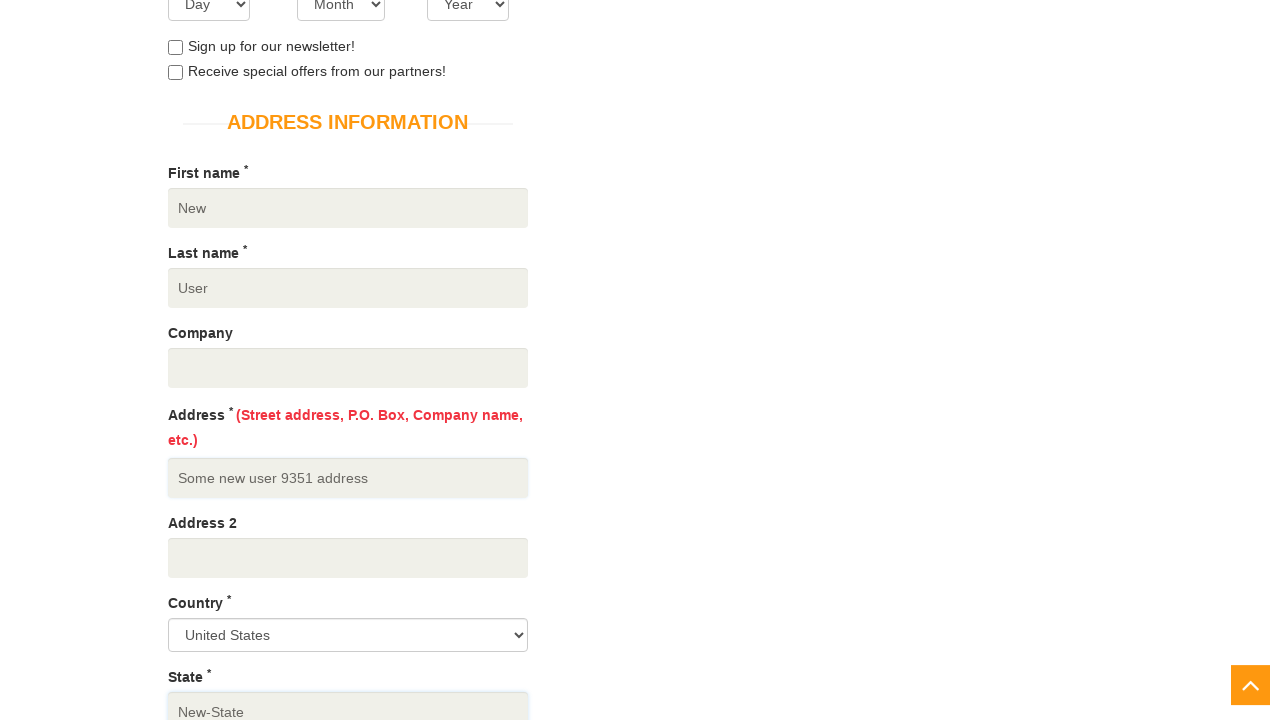

Filled city field with 'New-City' on #city
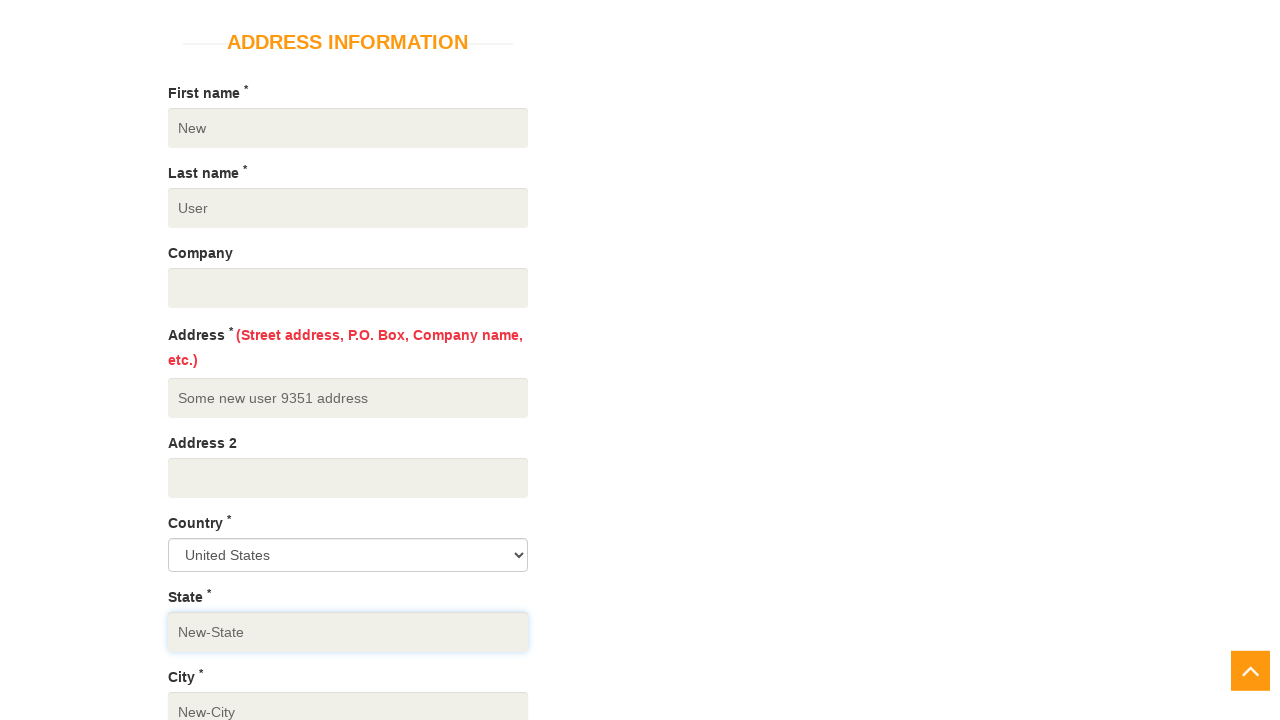

Filled zipcode field with '12345' on #zipcode
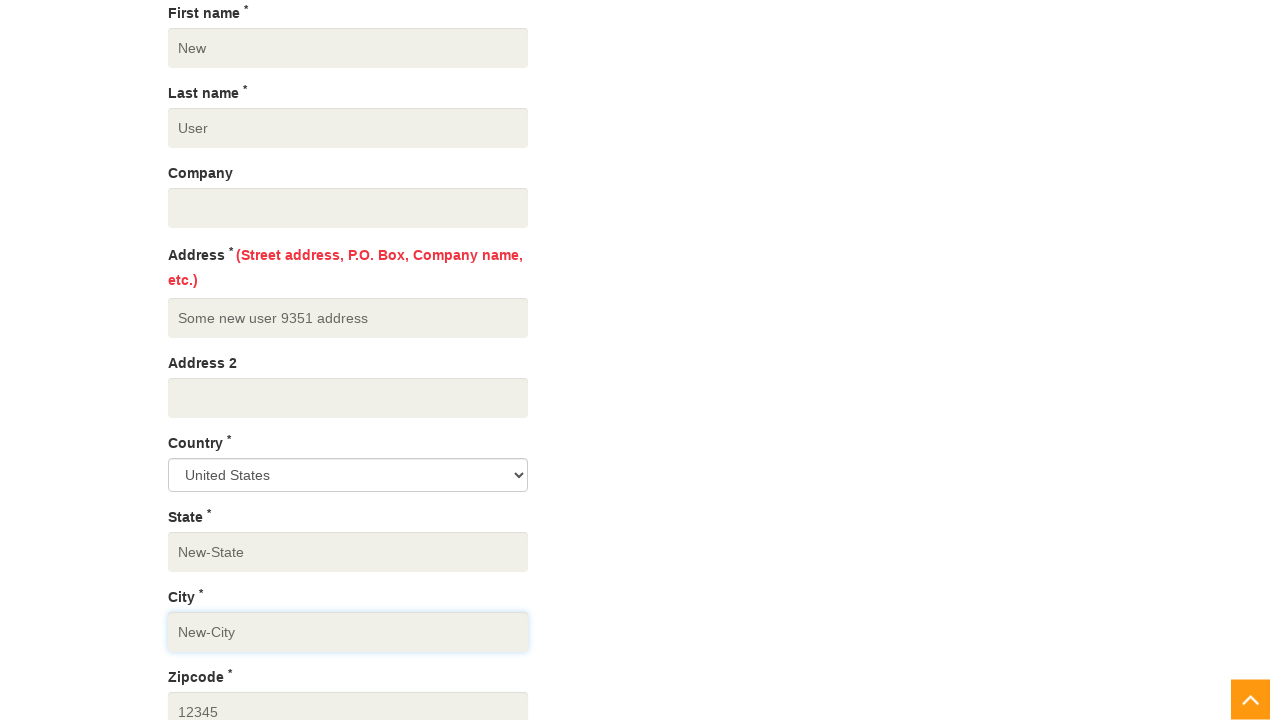

Filled mobile number field with '+79012345678' on #mobile_number
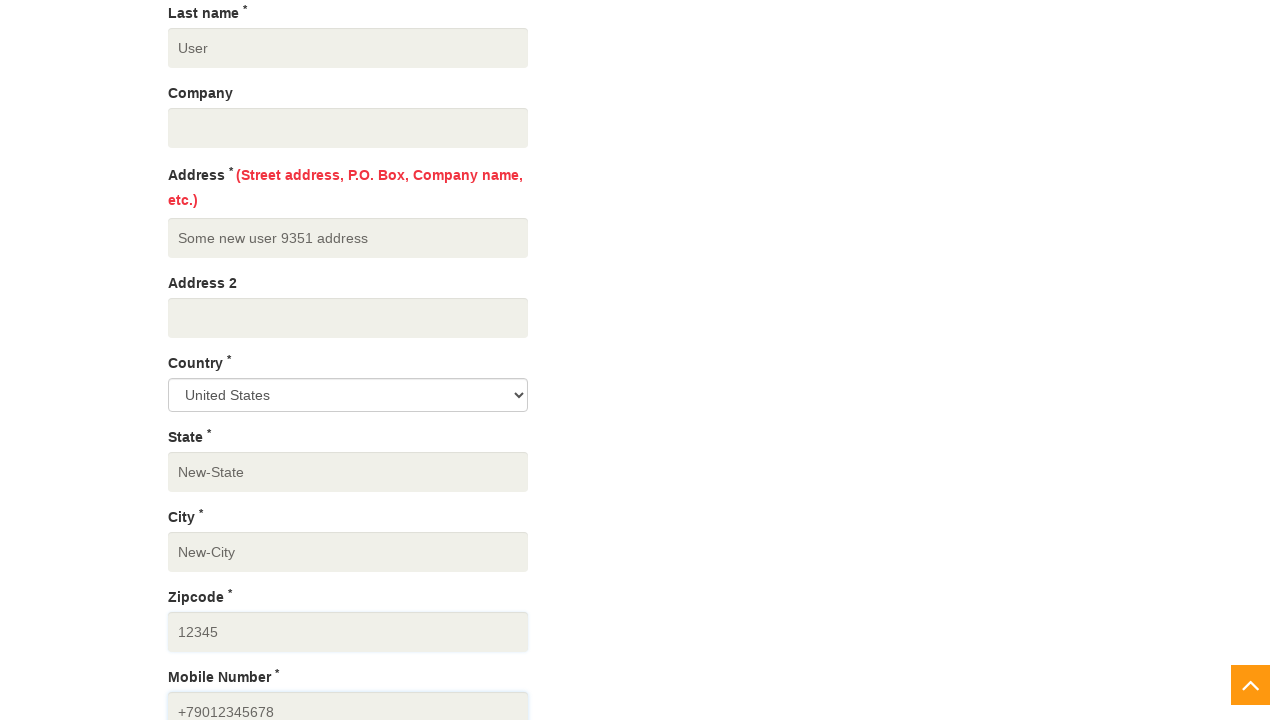

Clicked 'Create Account' button to submit registration at (241, 360) on button:has-text("Create Account")
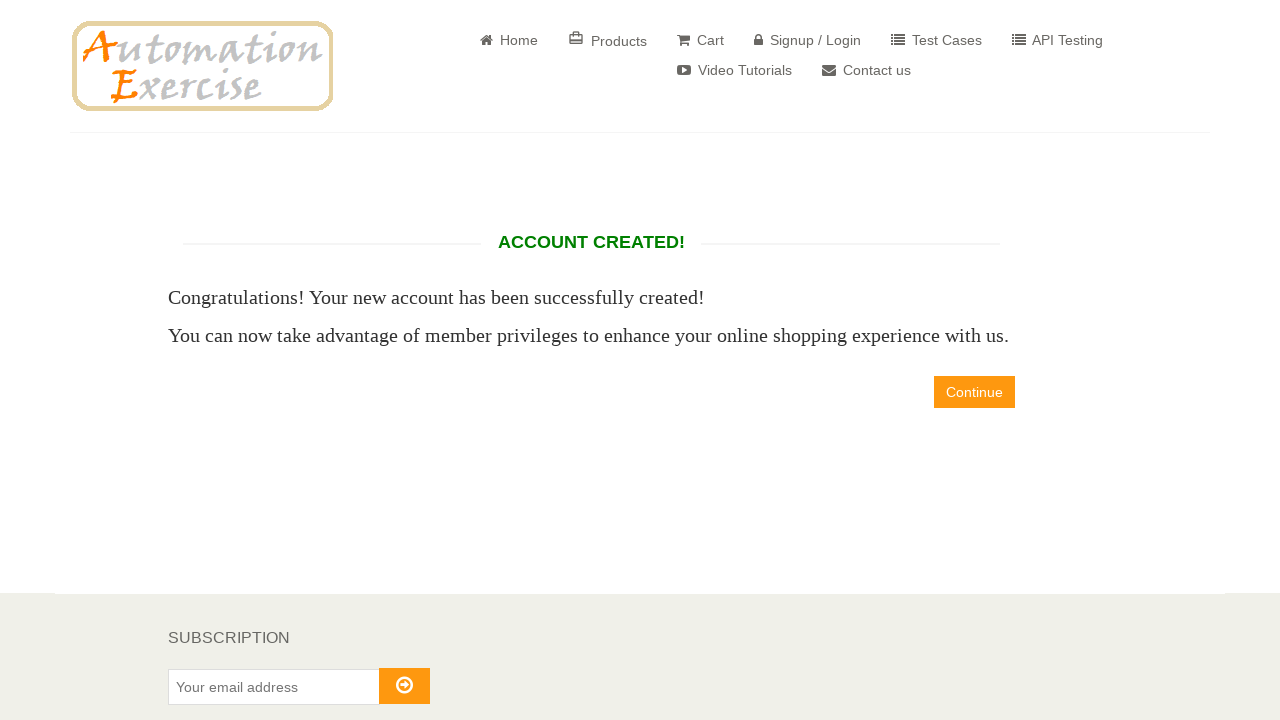

Account successfully created - navigated to account_created page
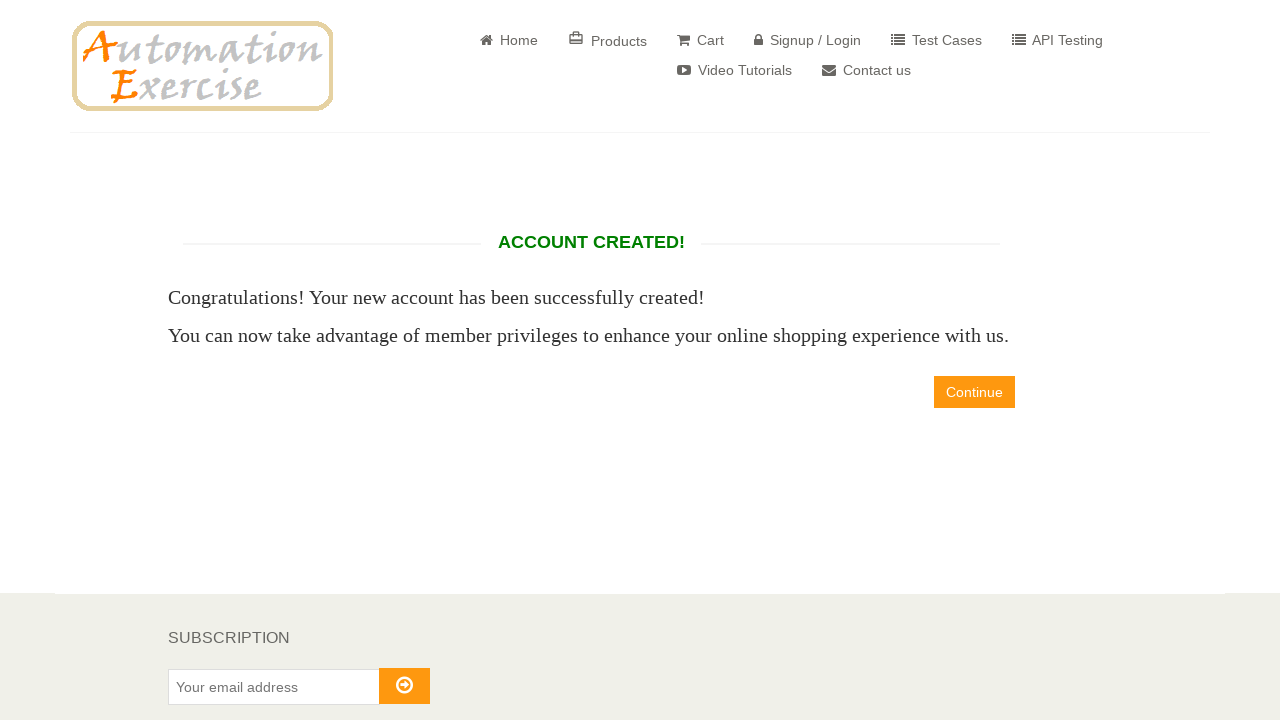

Clicked 'Continue' button after account creation at (974, 392) on a:has-text("Continue")
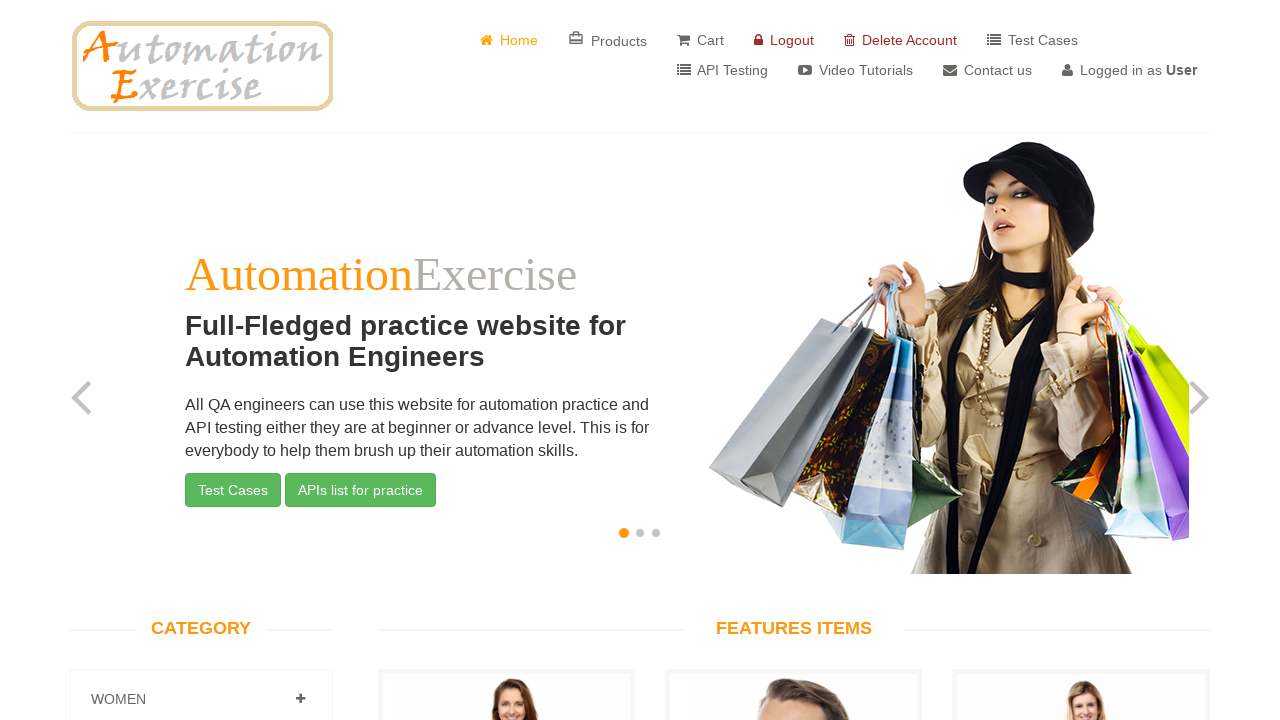

Navigated to delete account page
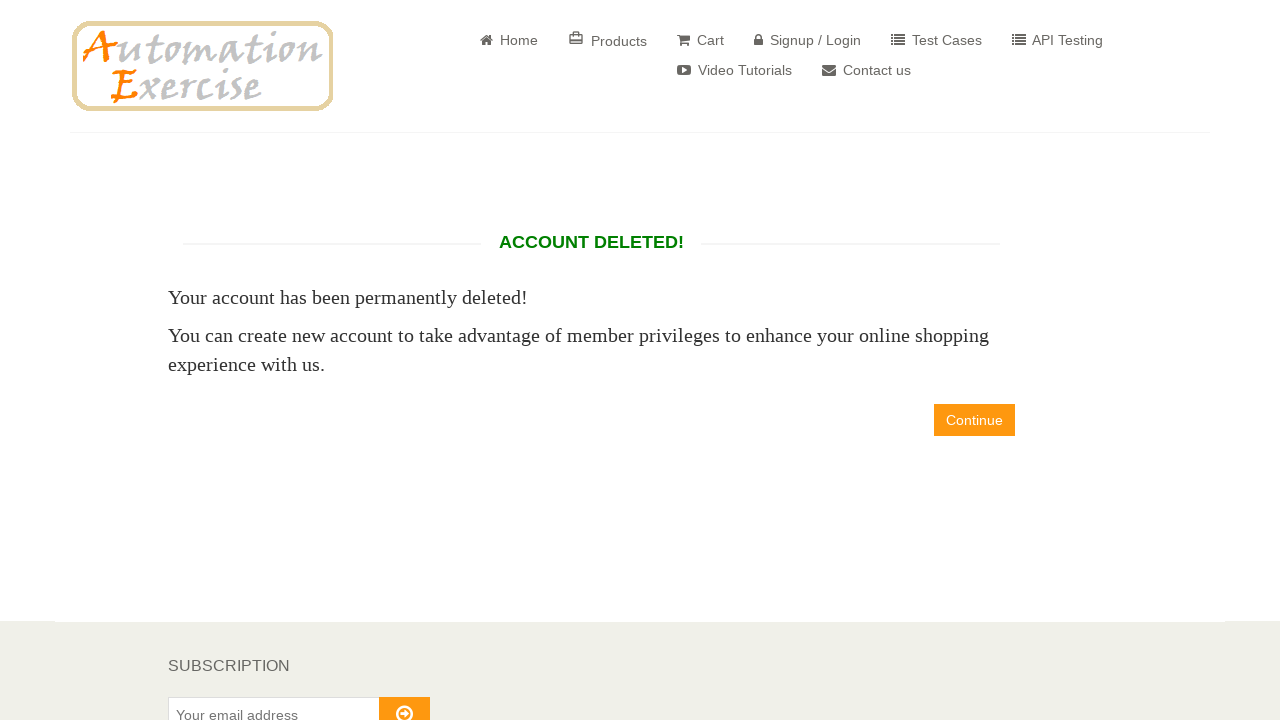

Account successfully deleted - confirmed on delete_account page
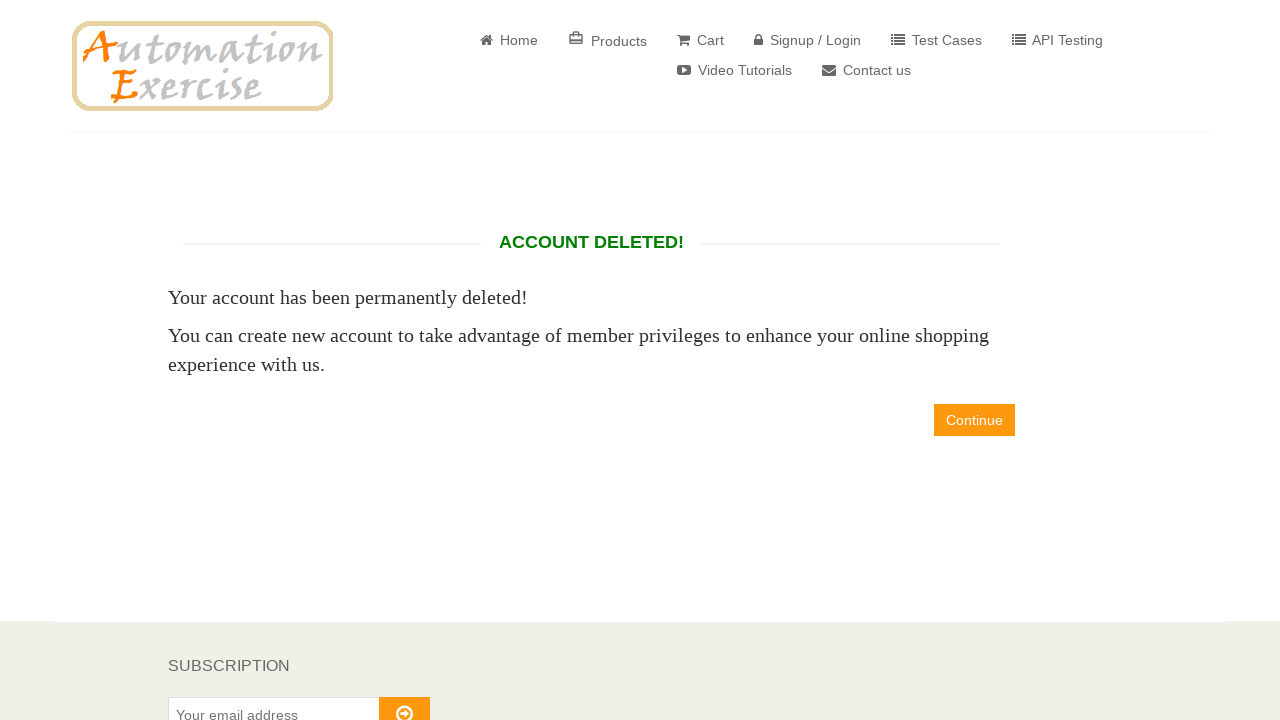

Navigated back to login page to verify deleted account cannot login
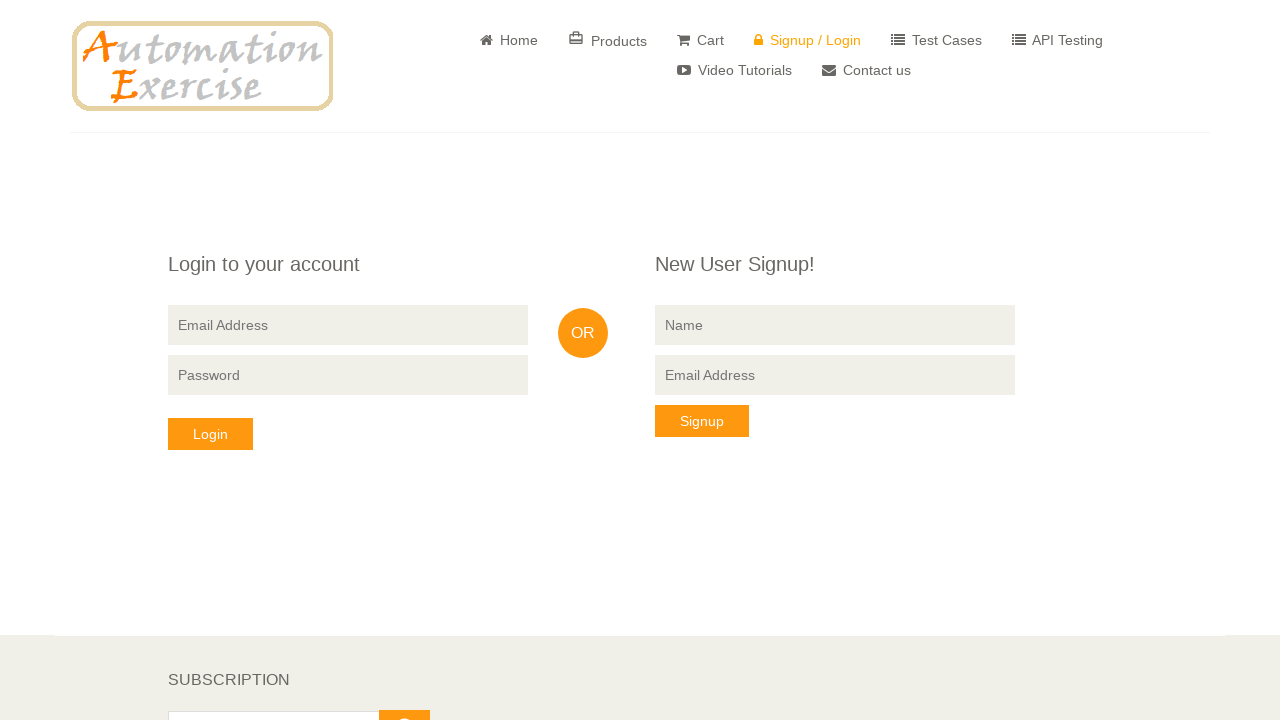

Filled login email field with deleted account email 'user_9351@gmail.com' on .login-form input[name="email"]
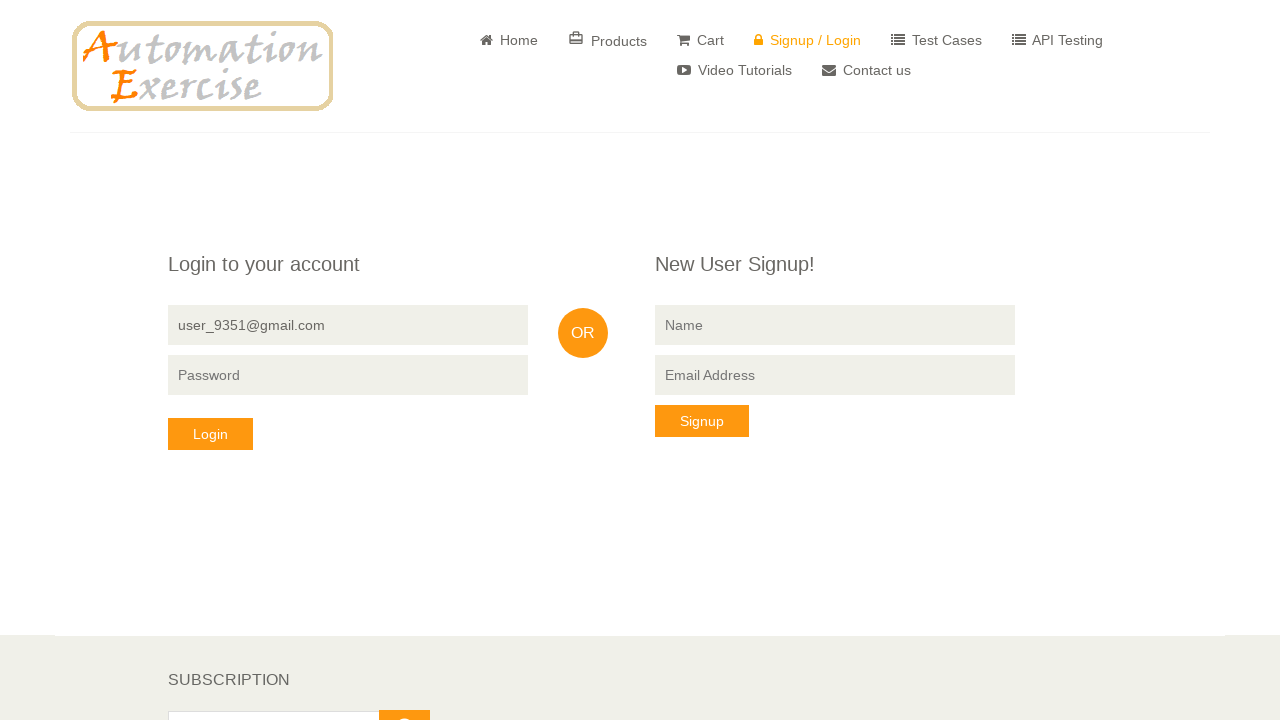

Filled login password field on .login-form input[name="password"]
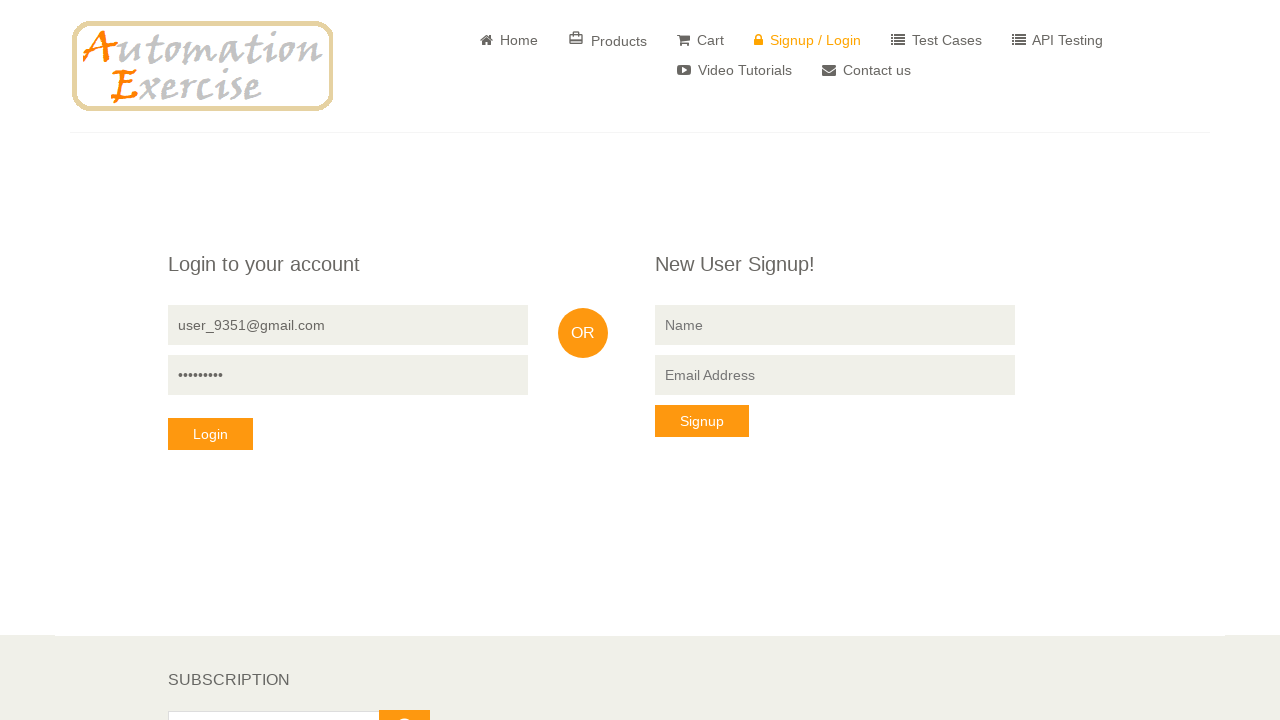

Clicked login button with deleted account credentials at (210, 434) on .login-form .btn-default
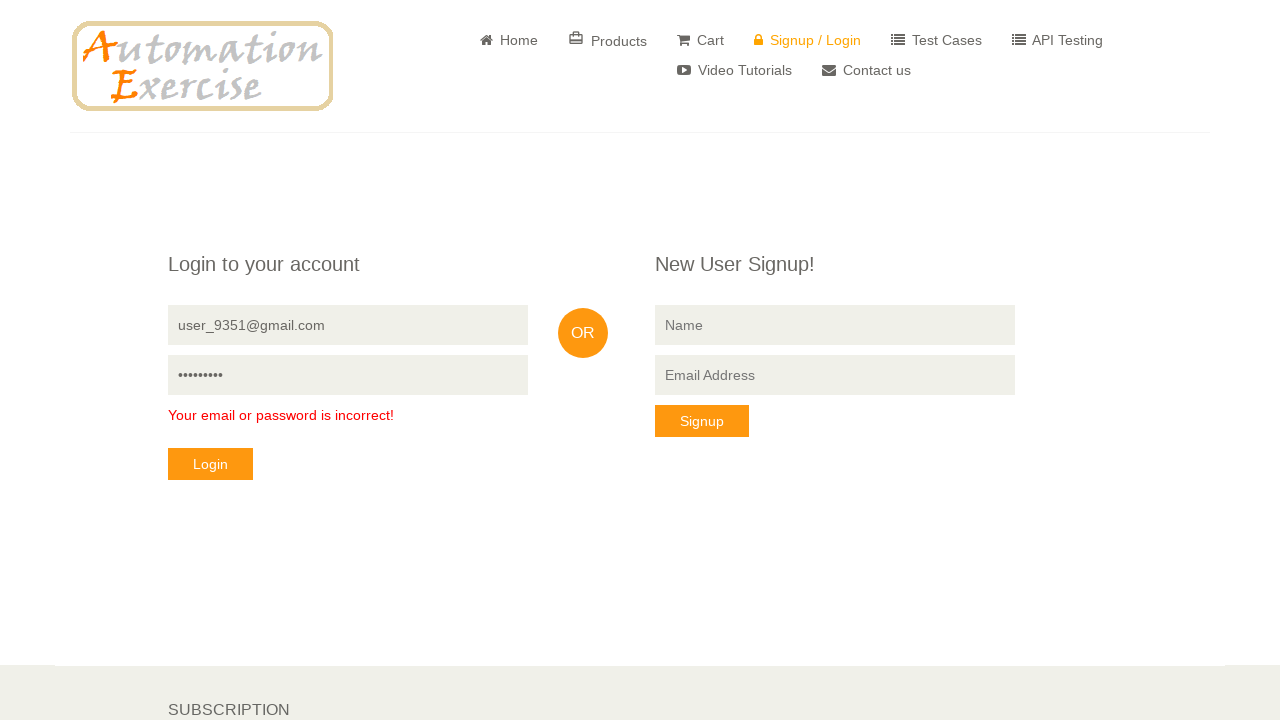

Verified error message 'Your email or password is incorrect!' appears - deleted account login blocked
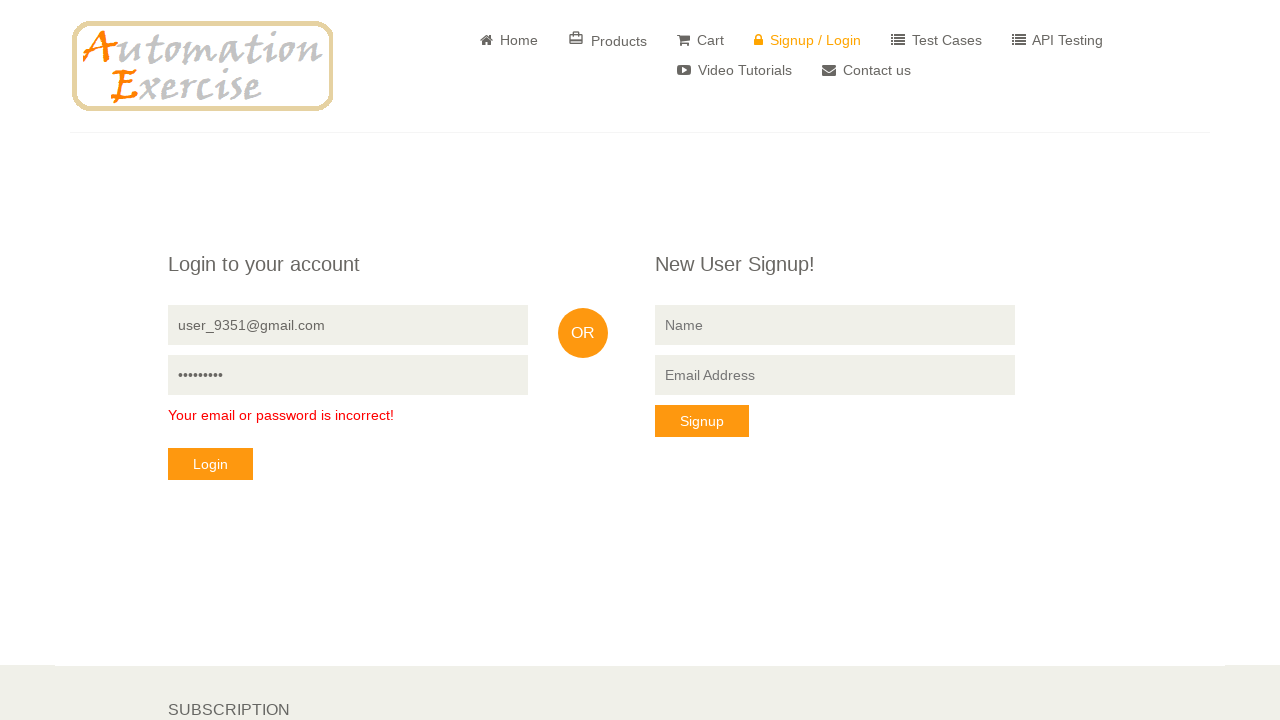

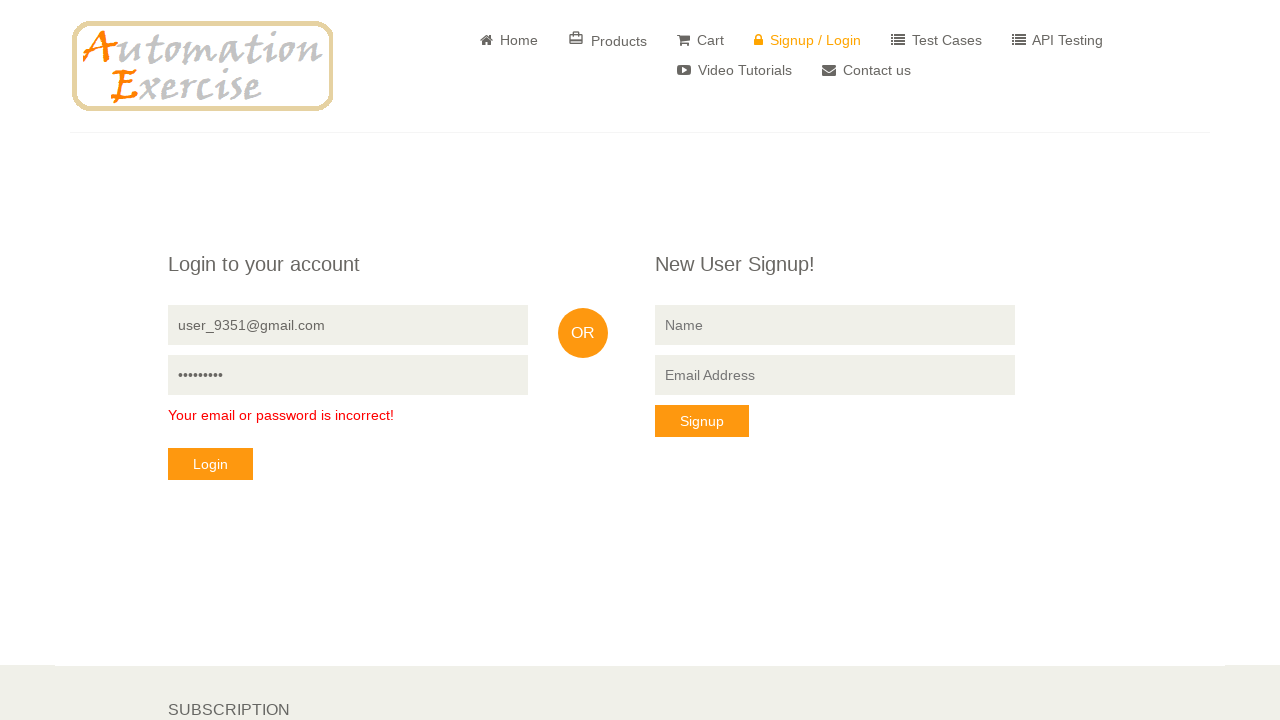